Tests registration functionality by filling in a username and email field, then clicking the Sign up button on a testing website.

Starting URL: https://thetestingworld.com/testings/

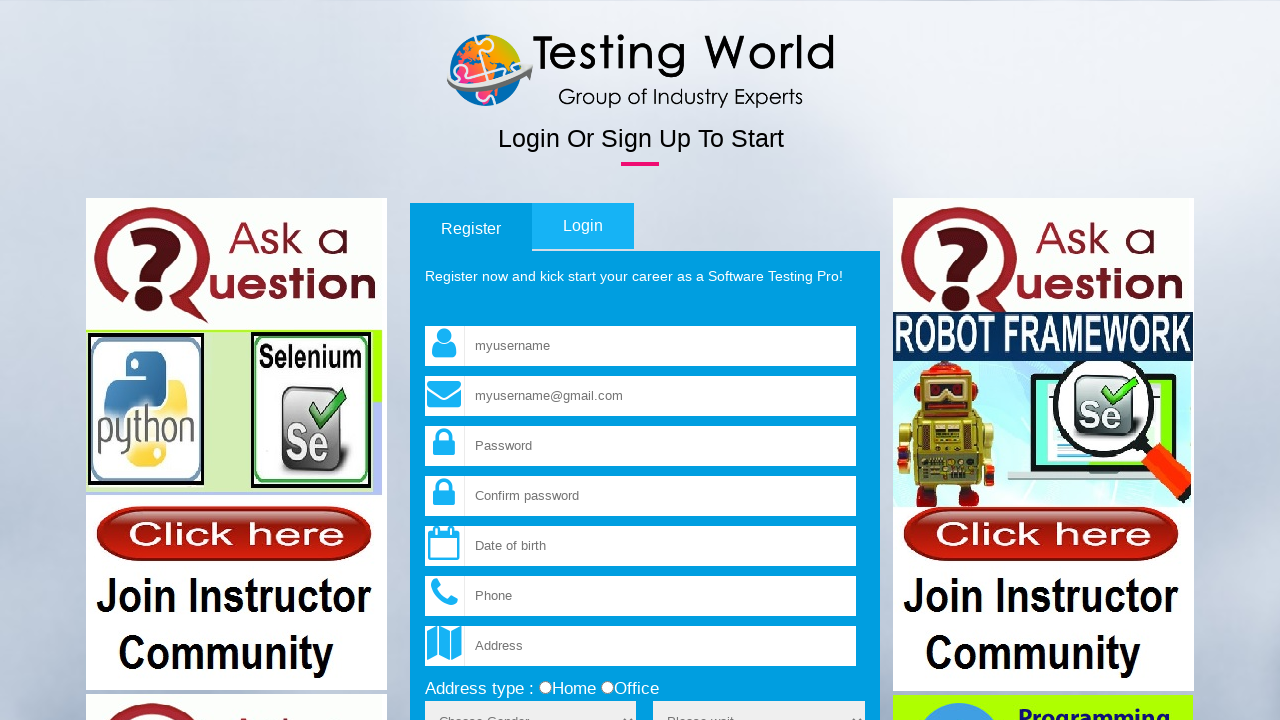

Filled username field with 'TestUser2024' on input[name='fld_username']
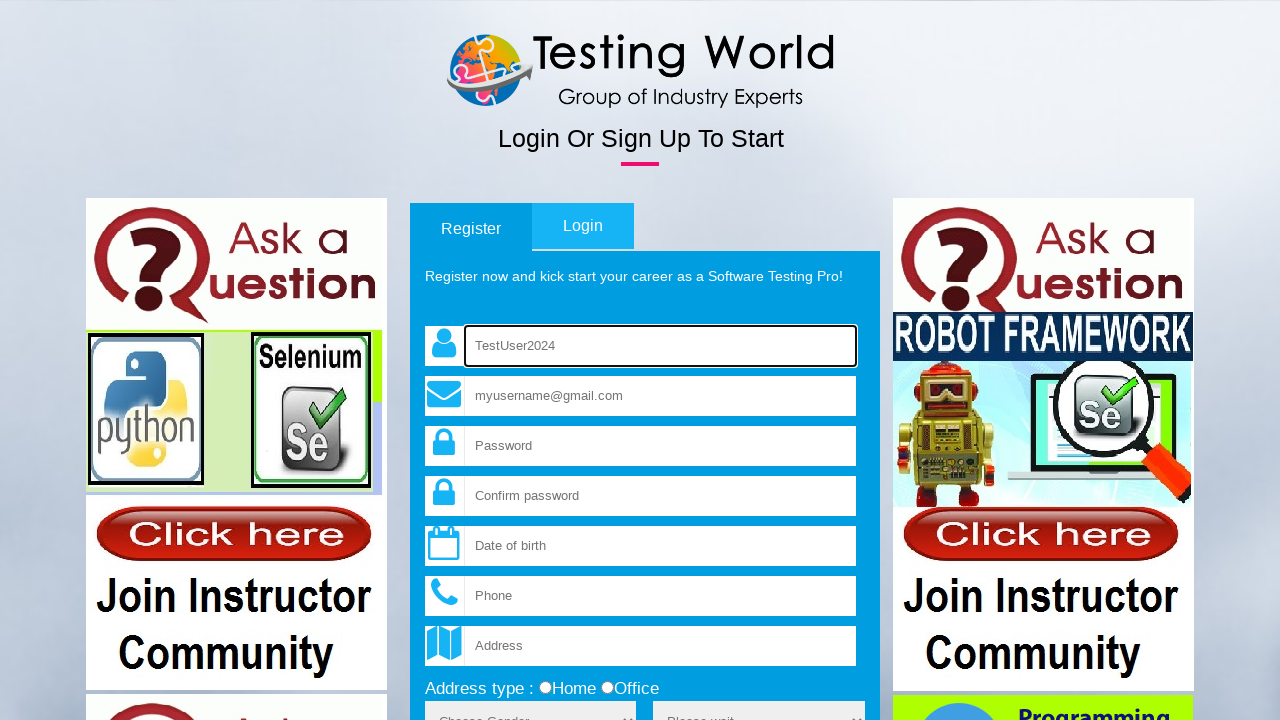

Filled email field with 'testuser2024@yahoo.com' on input[name='fld_email']
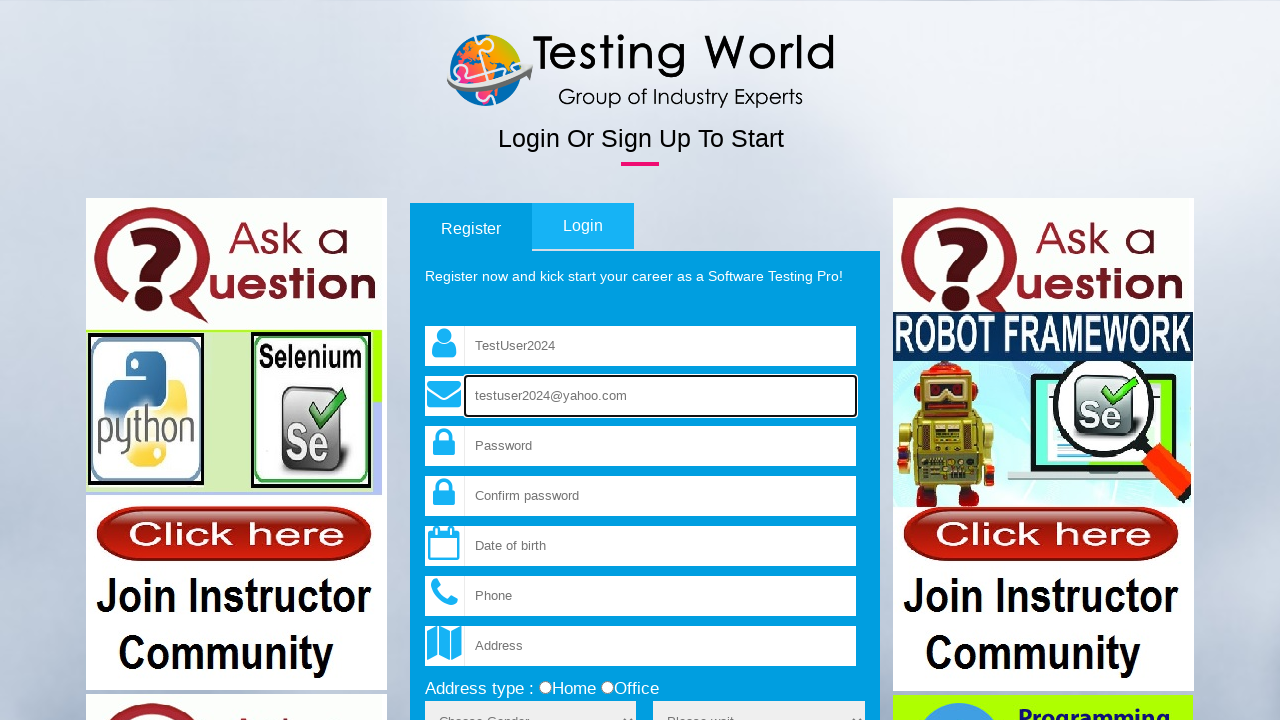

Clicked Sign up button to submit registration form at (831, 361) on input[value='Sign up']
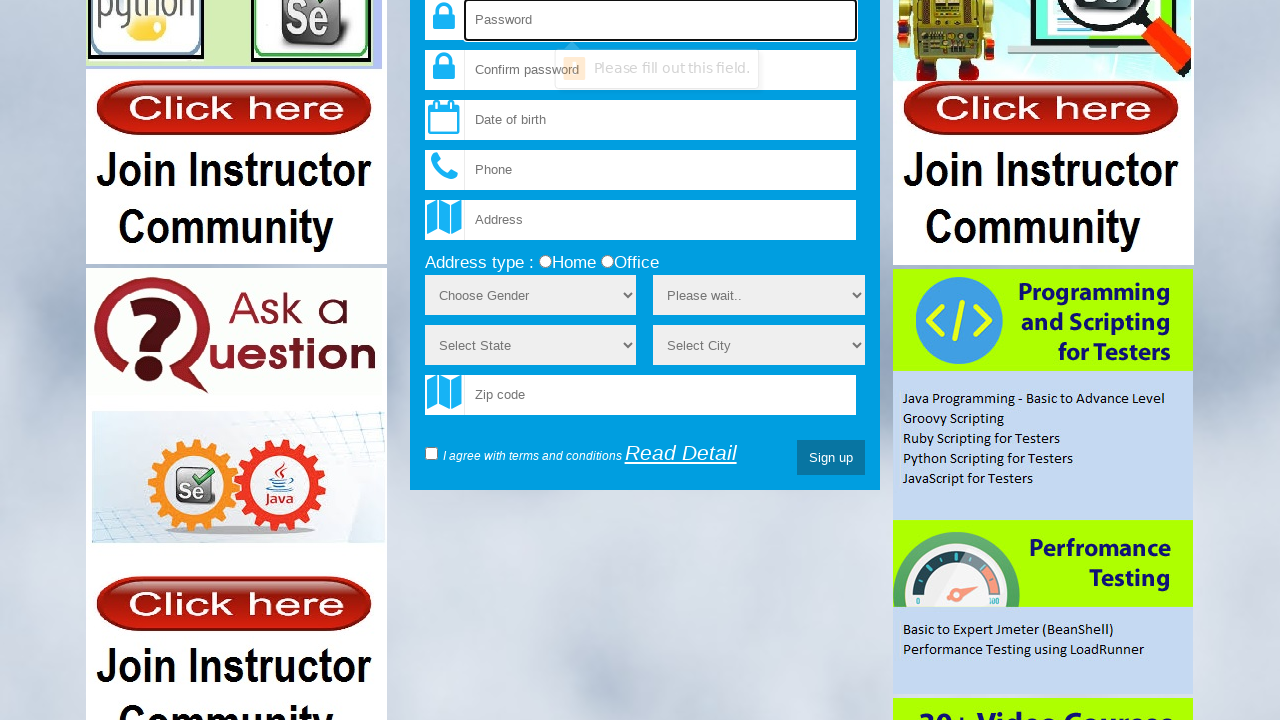

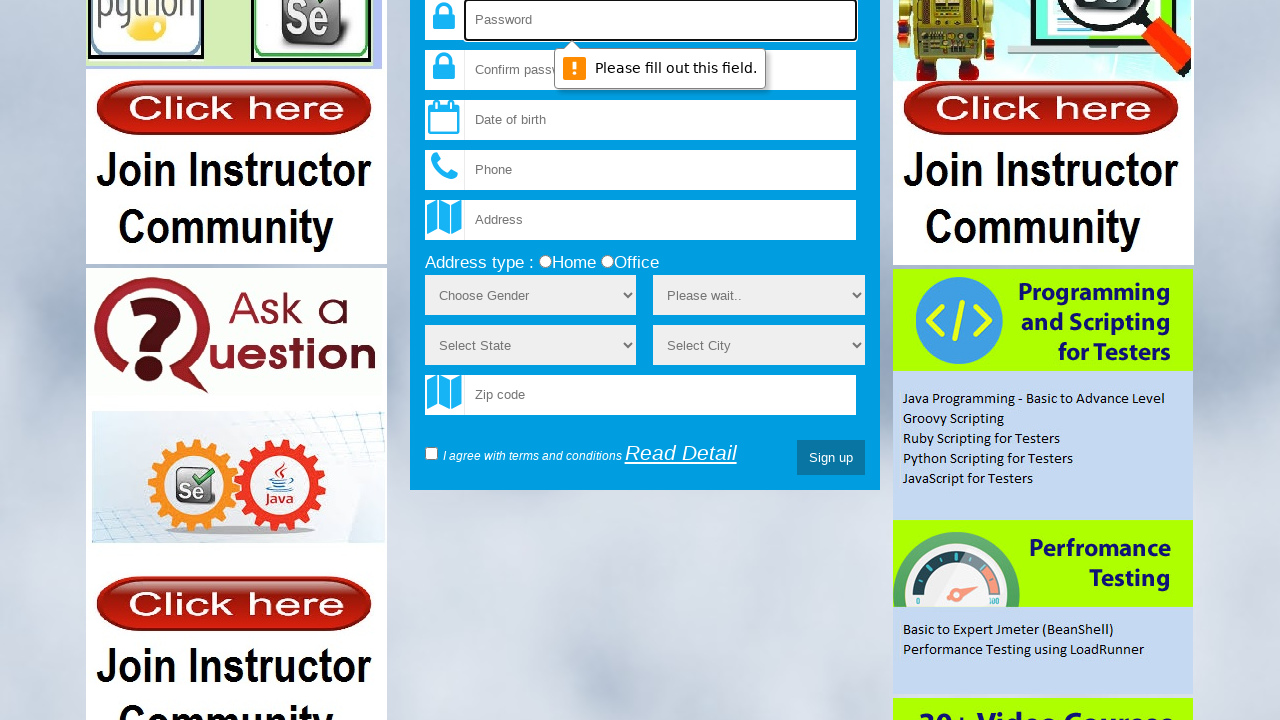